Tests registration form validation by submitting without password and verifying error message appears

Starting URL: https://parabank.parasoft.com/parabank/index.htm

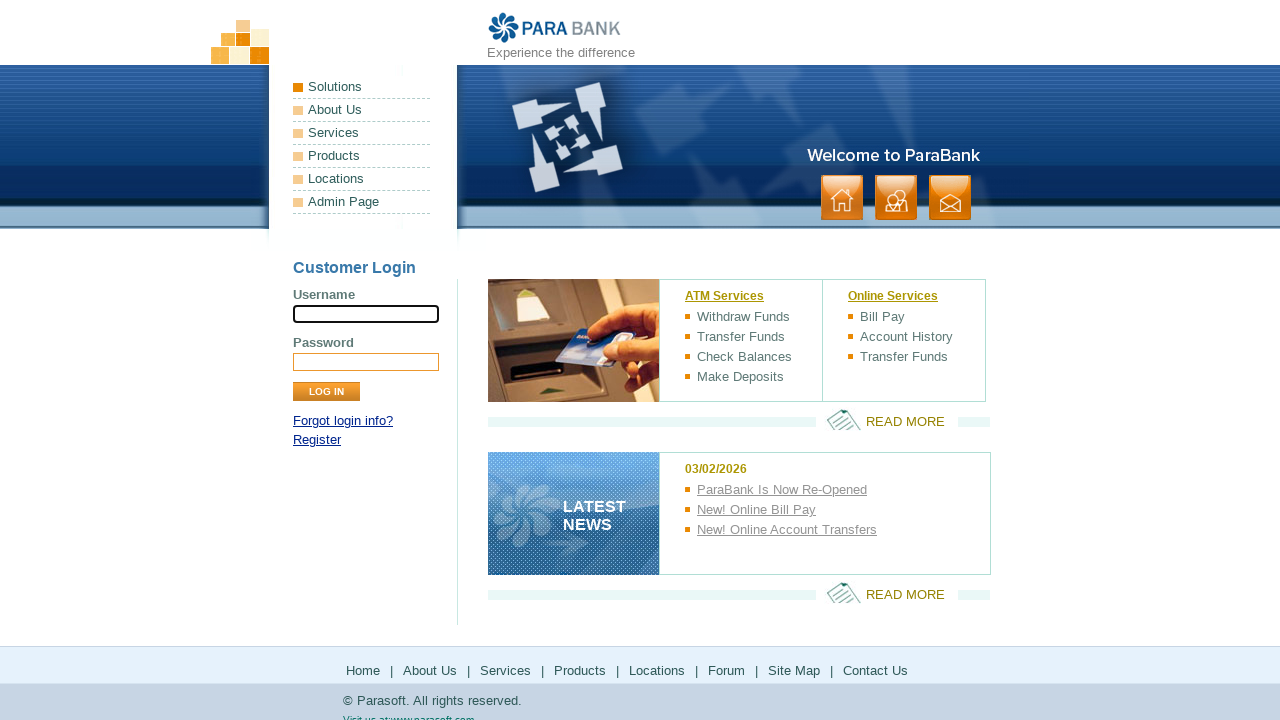

Clicked Register link at (317, 440) on text=Register
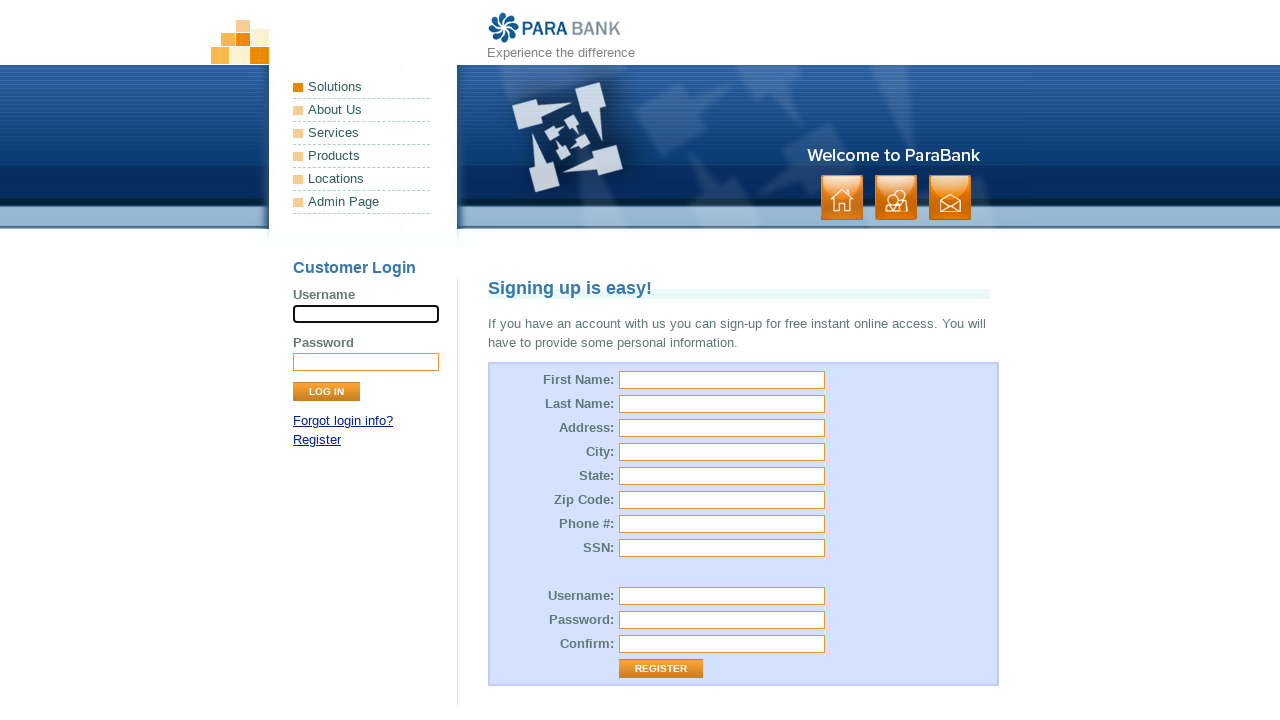

Registration form loaded
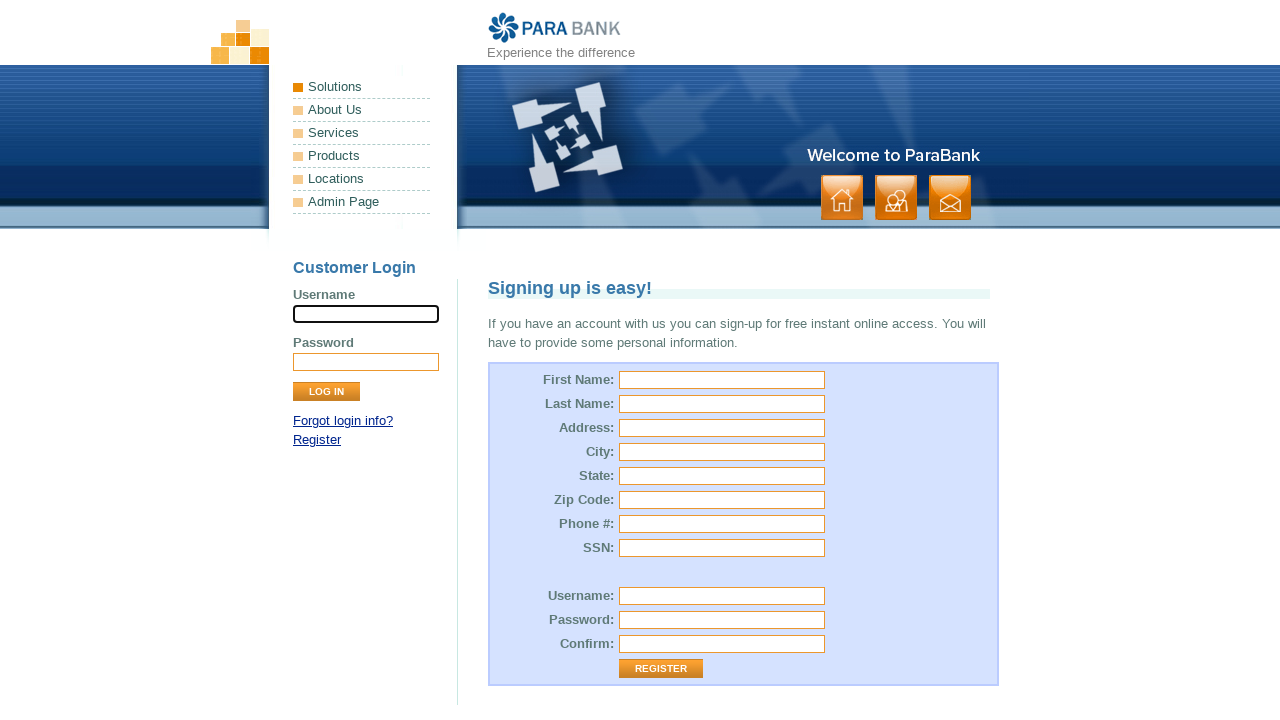

Filled first name field with 'Lisa' on #customer\.firstName
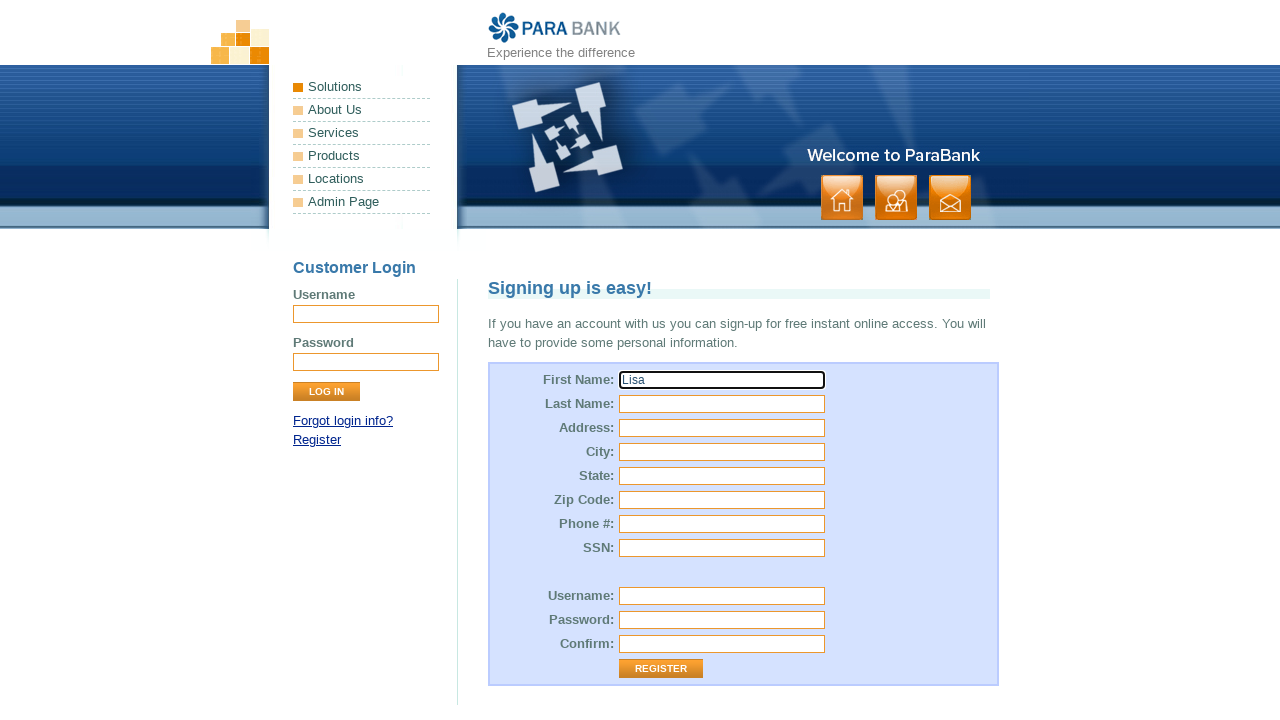

Filled last name field with 'Martinez' on #customer\.lastName
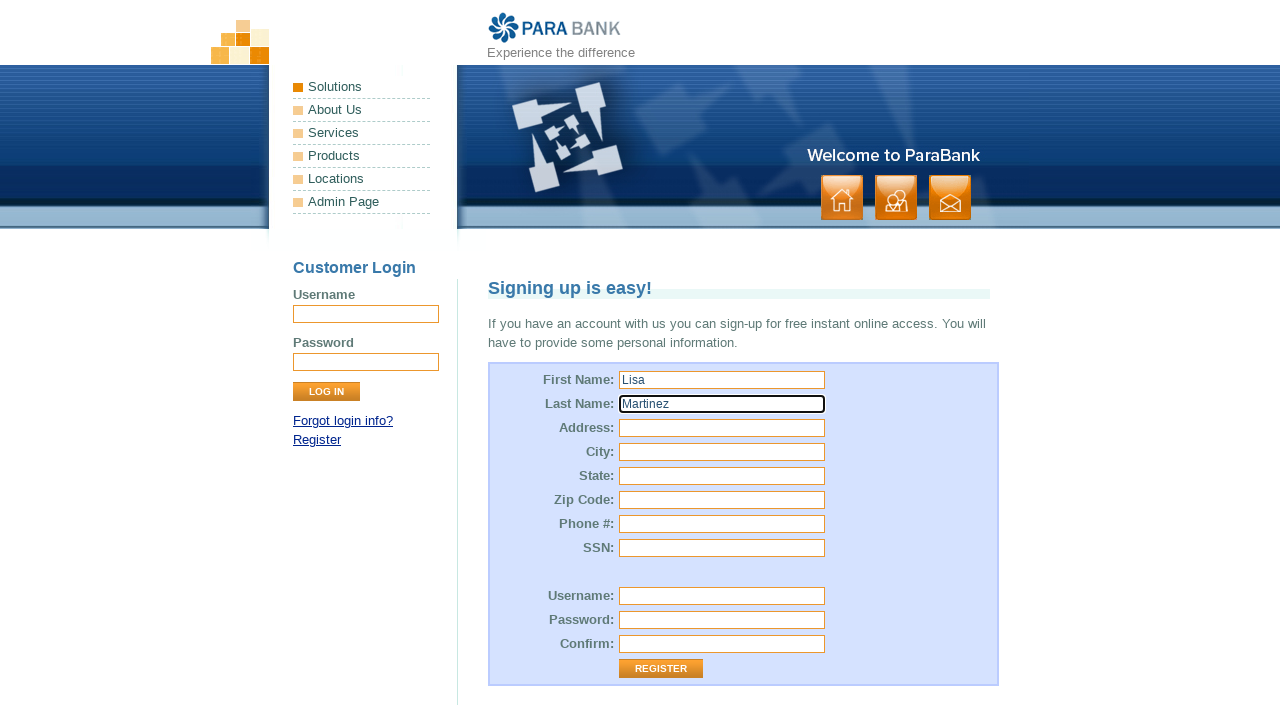

Filled street address with '333 Redwood Blvd' on #customer\.address\.street
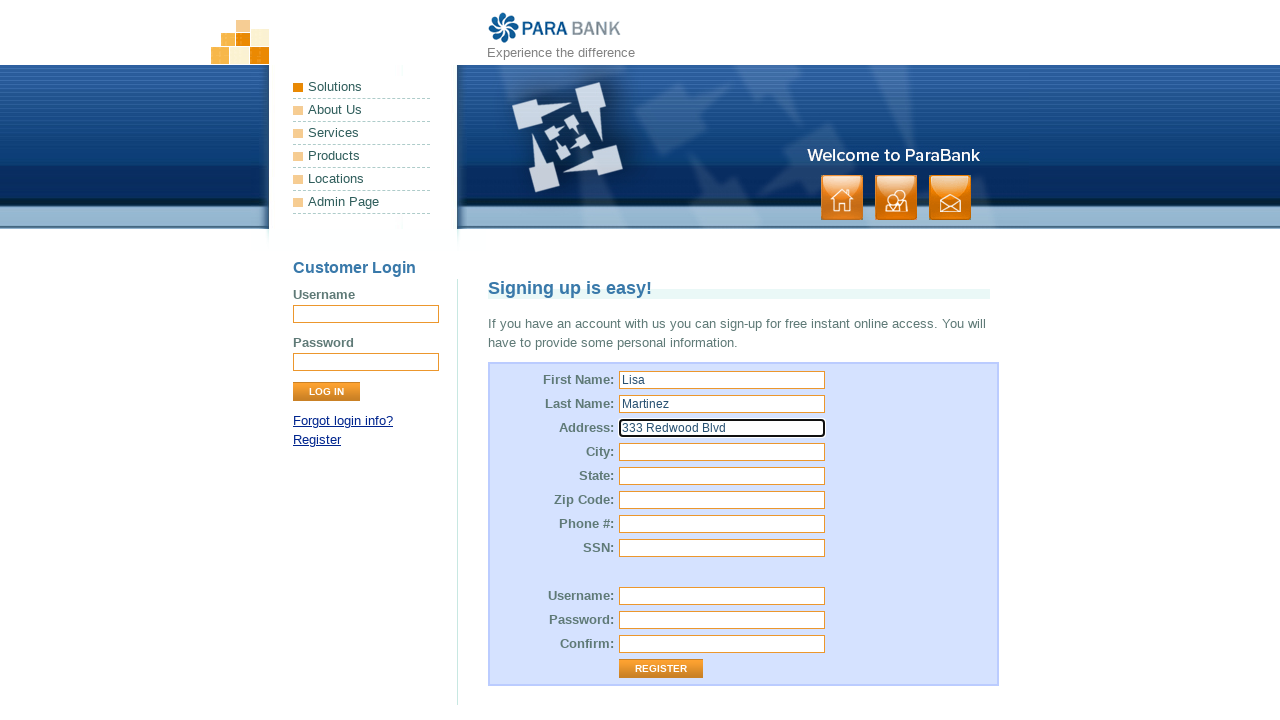

Filled city field with 'San Diego' on #customer\.address\.city
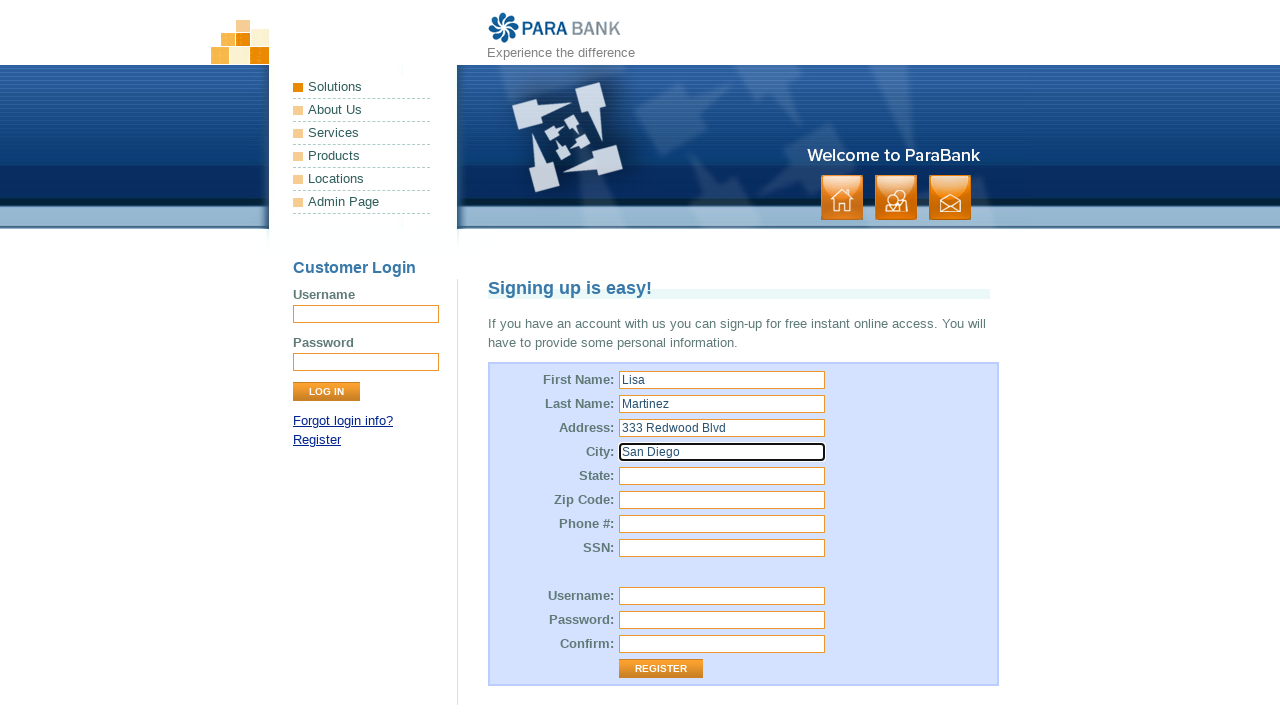

Filled state field with 'California' on #customer\.address\.state
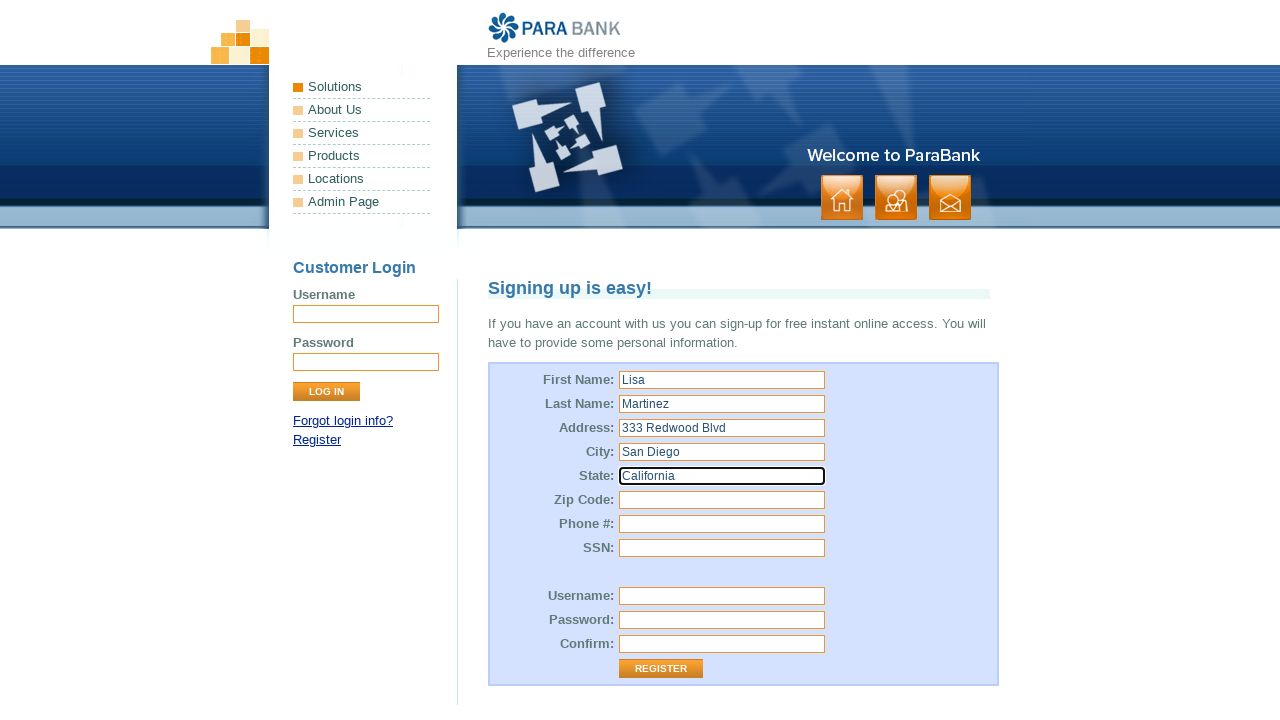

Filled zip code field with '92101' on #customer\.address\.zipCode
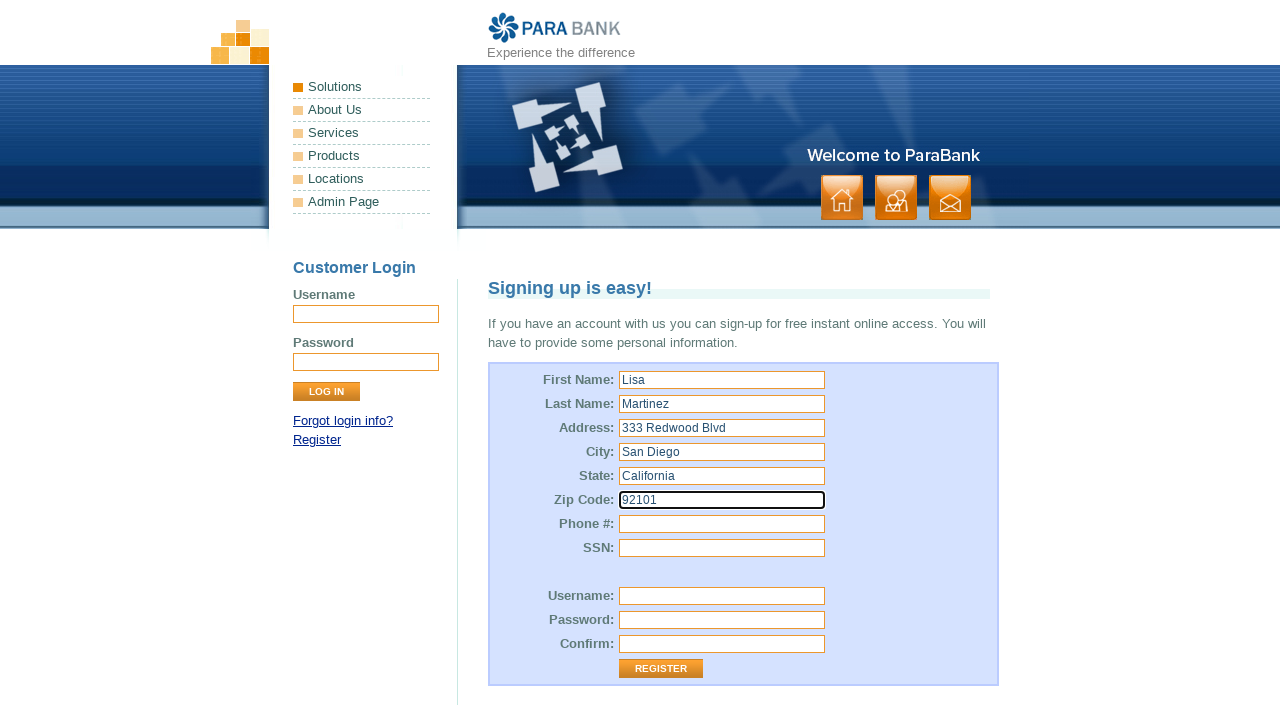

Filled phone number field with '6195554567' on #customer\.phoneNumber
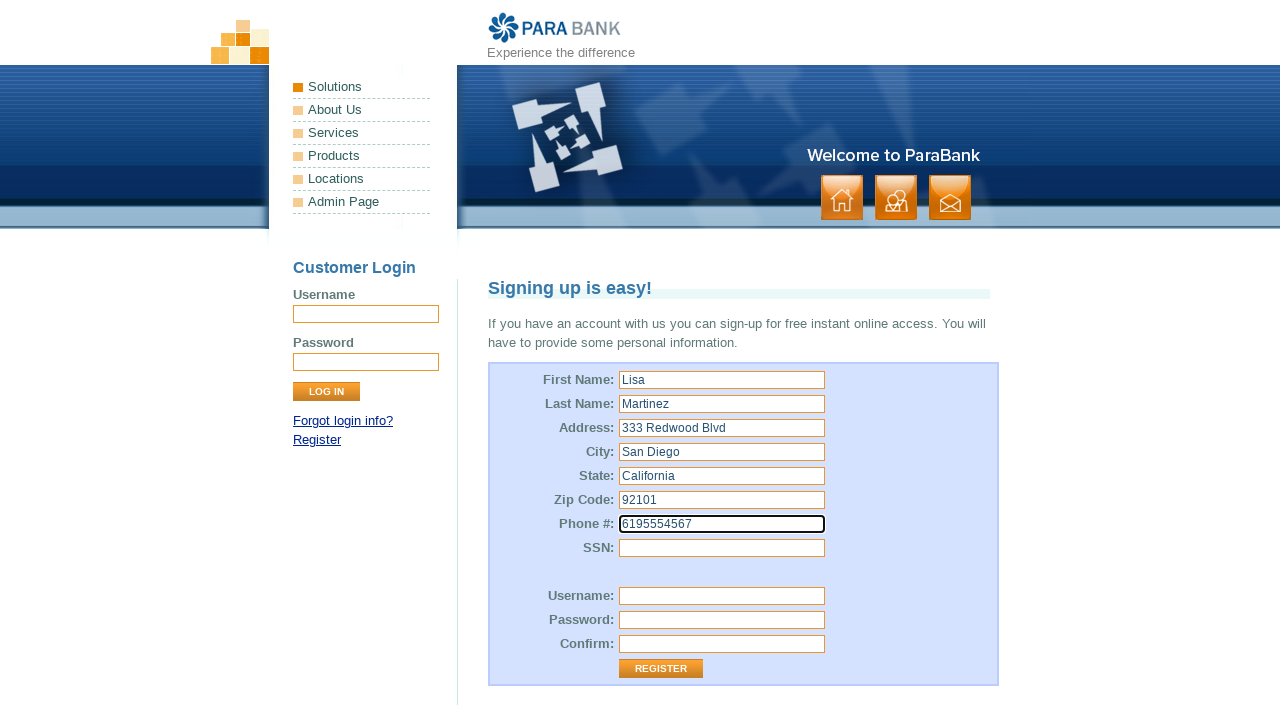

Filled SSN field with '434-22-67801' on #customer\.ssn
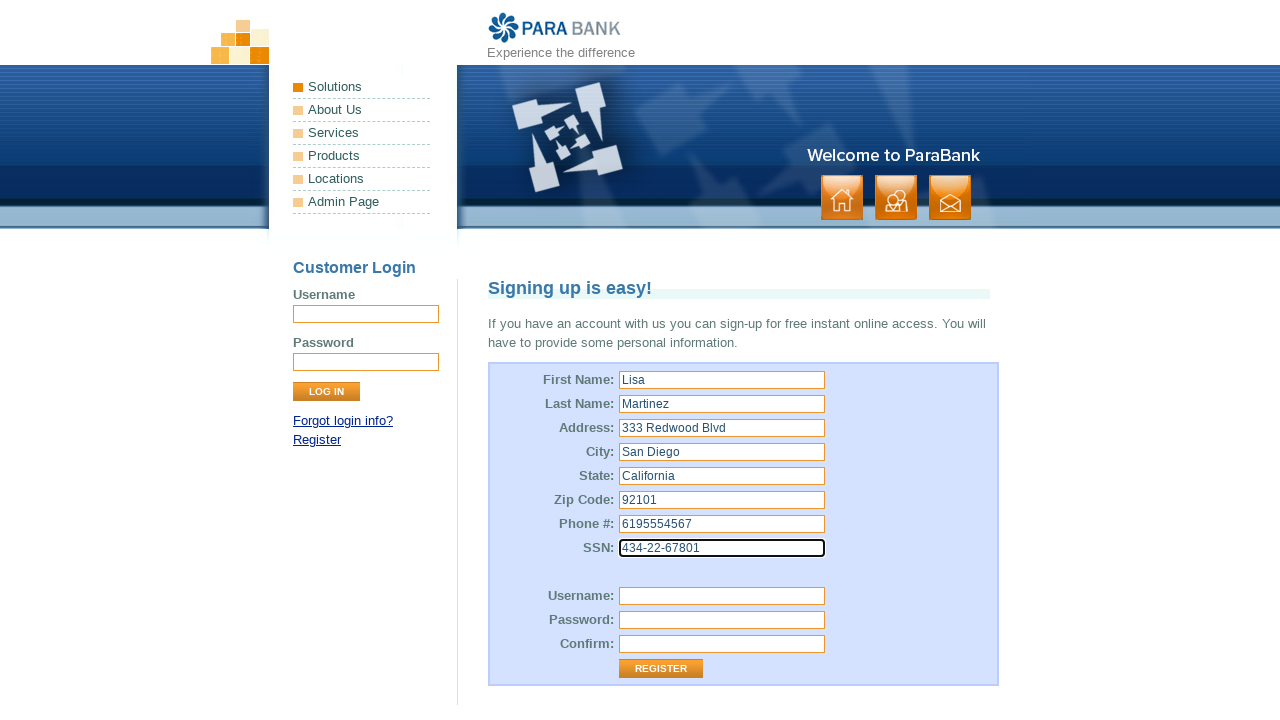

Filled username field with 'lmartinez_sd' on #customer\.username
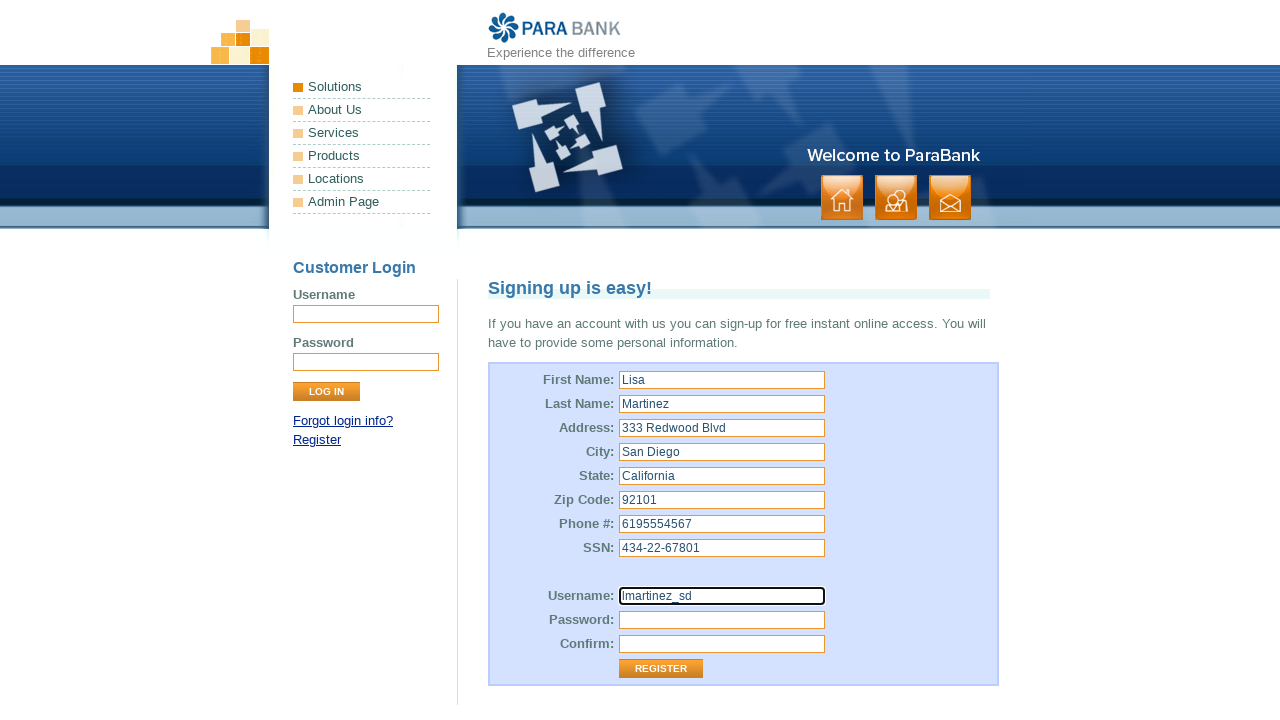

Filled repeated password field with 'MartPwd44!' (password field left empty) on #repeatedPassword
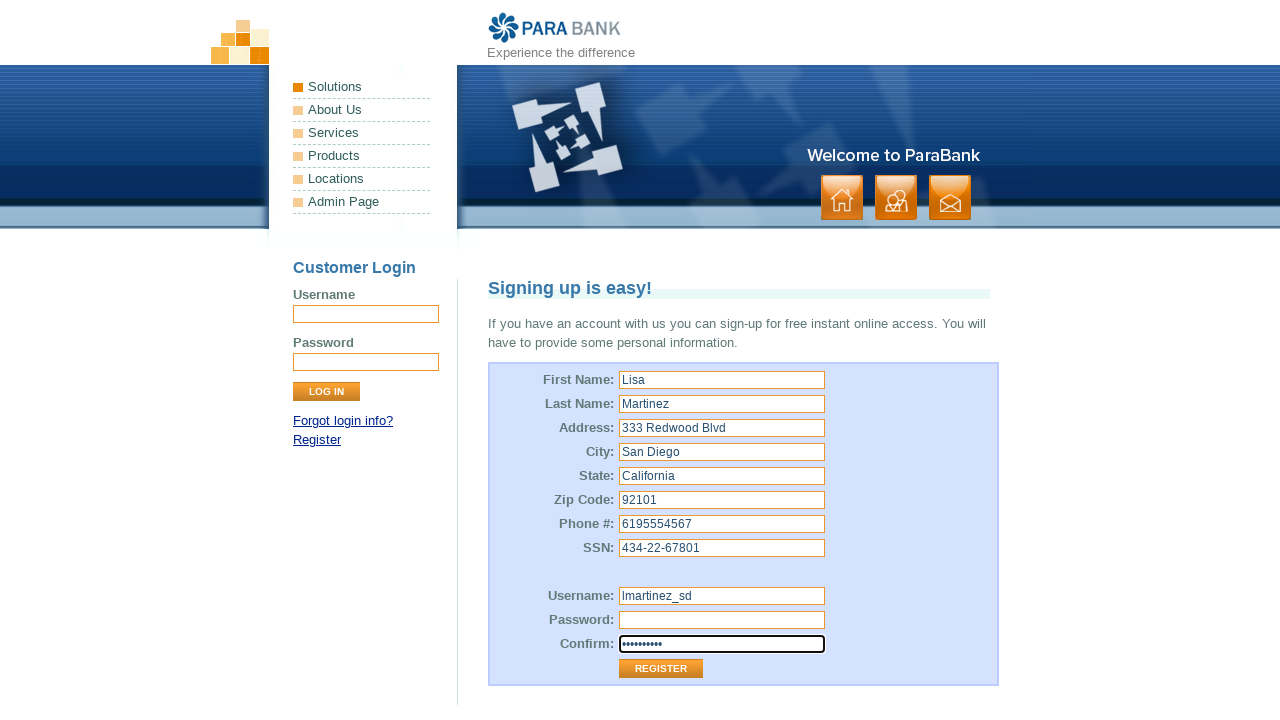

Clicked Register button to submit form without password at (661, 669) on input[value='Register']
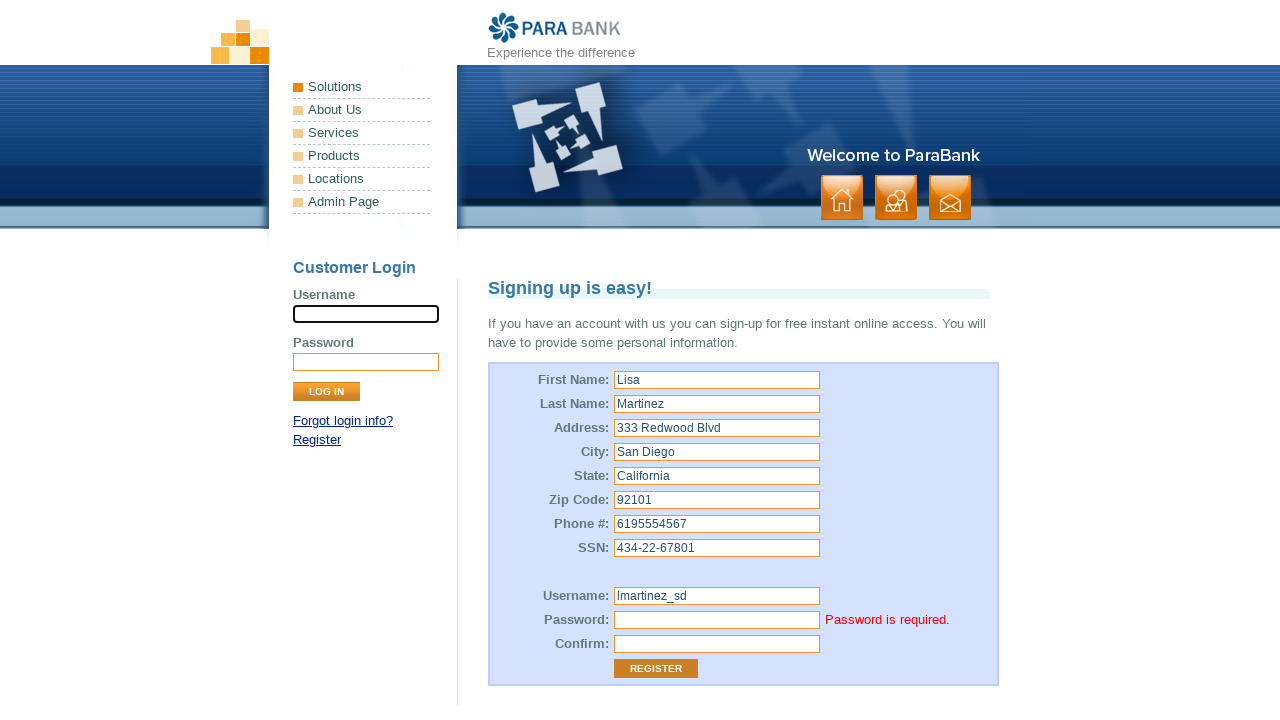

Password error message appeared on form
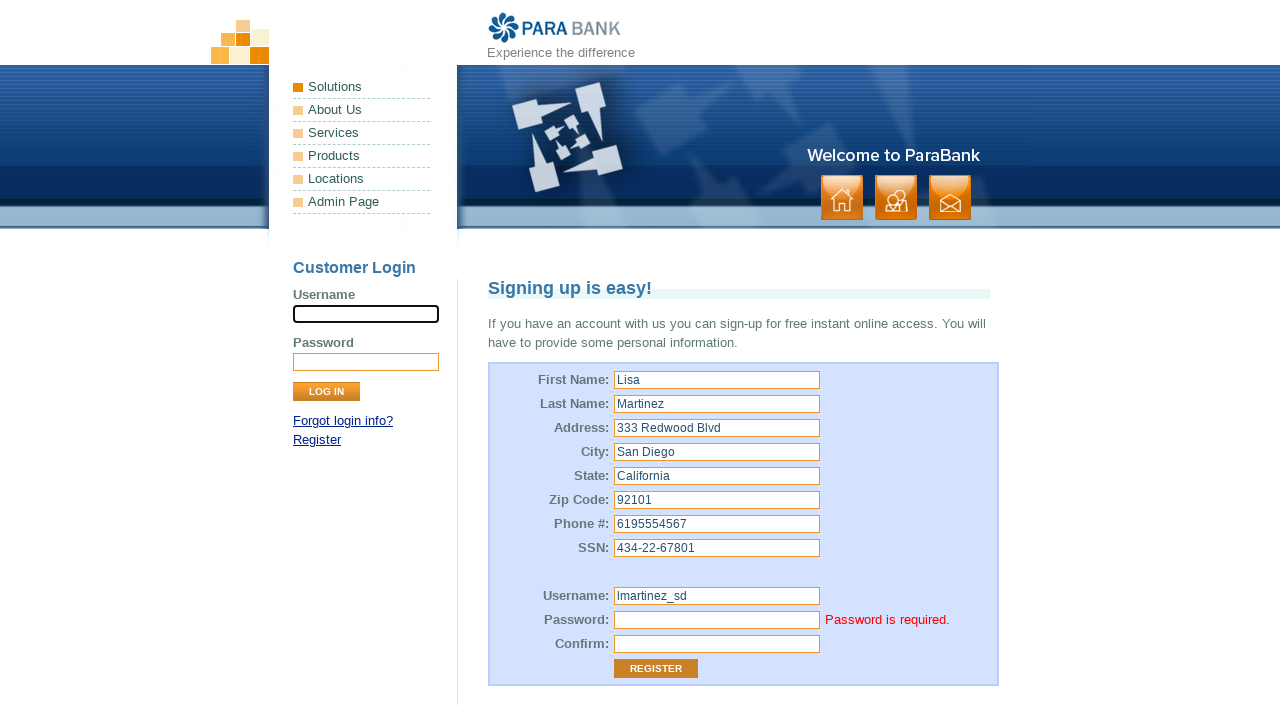

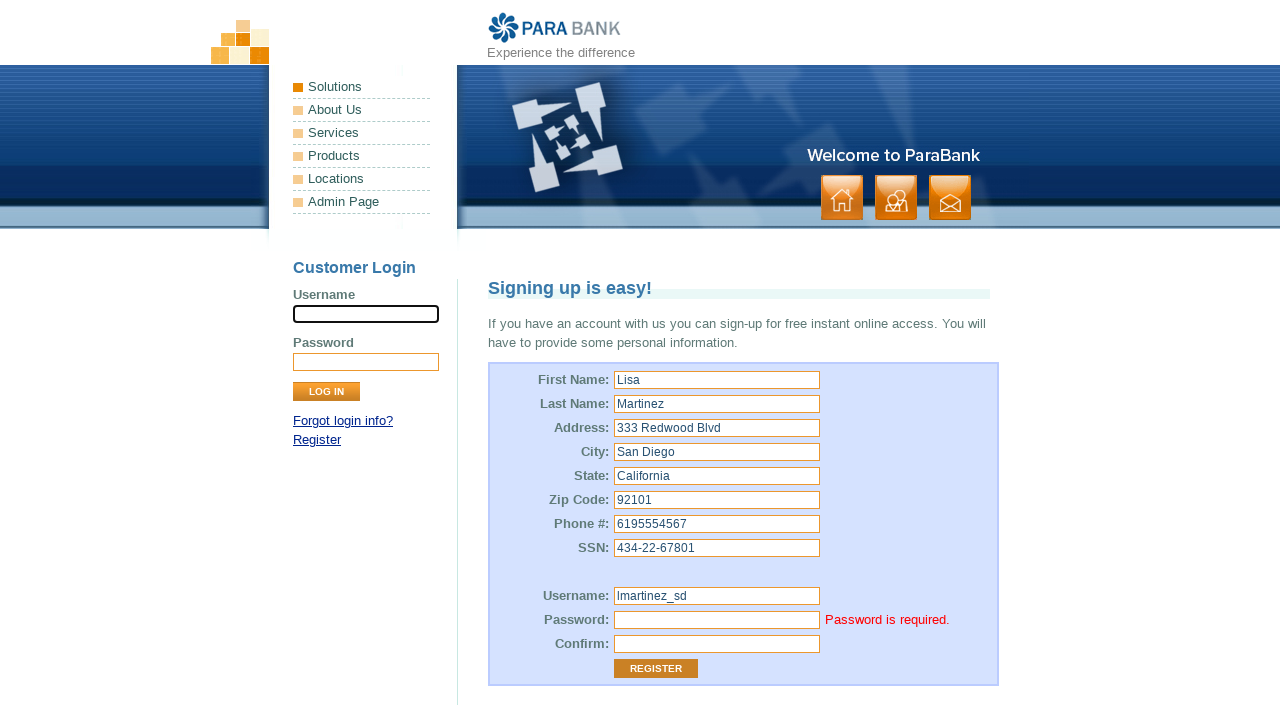